Tests infinite scroll functionality by scrolling to the bottom of the page multiple times to trigger dynamic content loading

Starting URL: https://the-internet.herokuapp.com/infinite_scroll

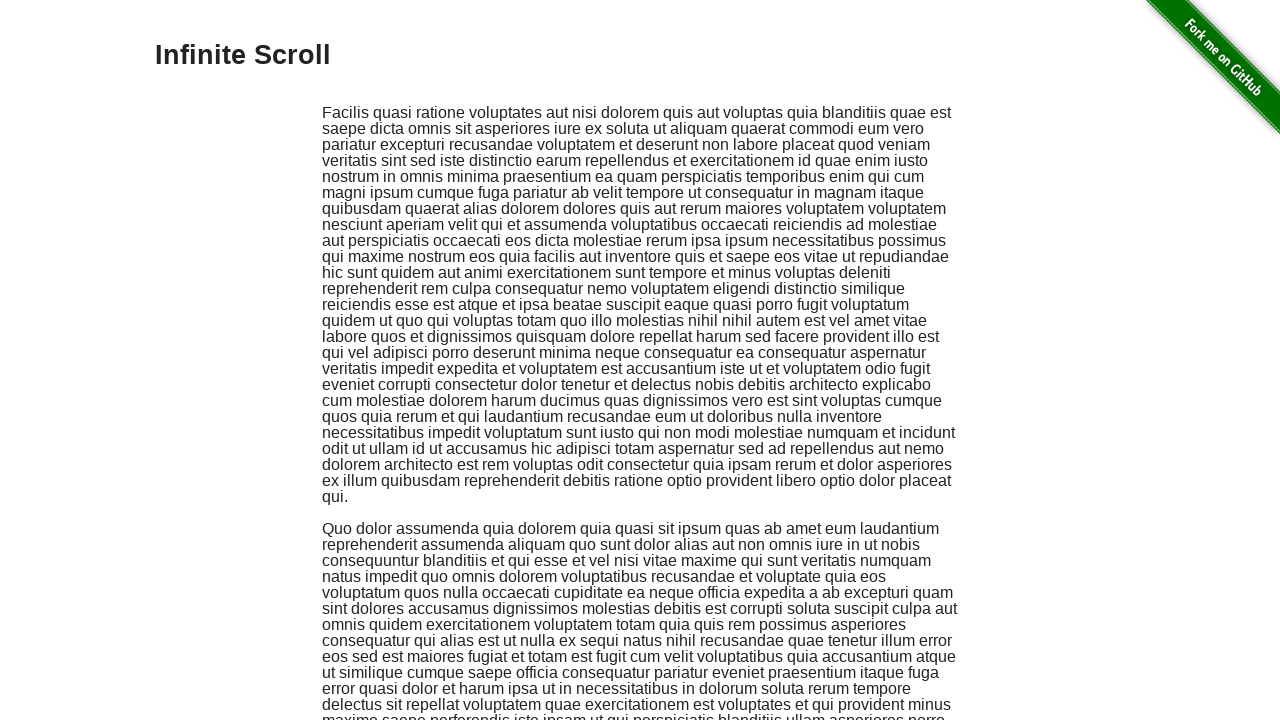

Scrolled to bottom of page (iteration 1 of 9)
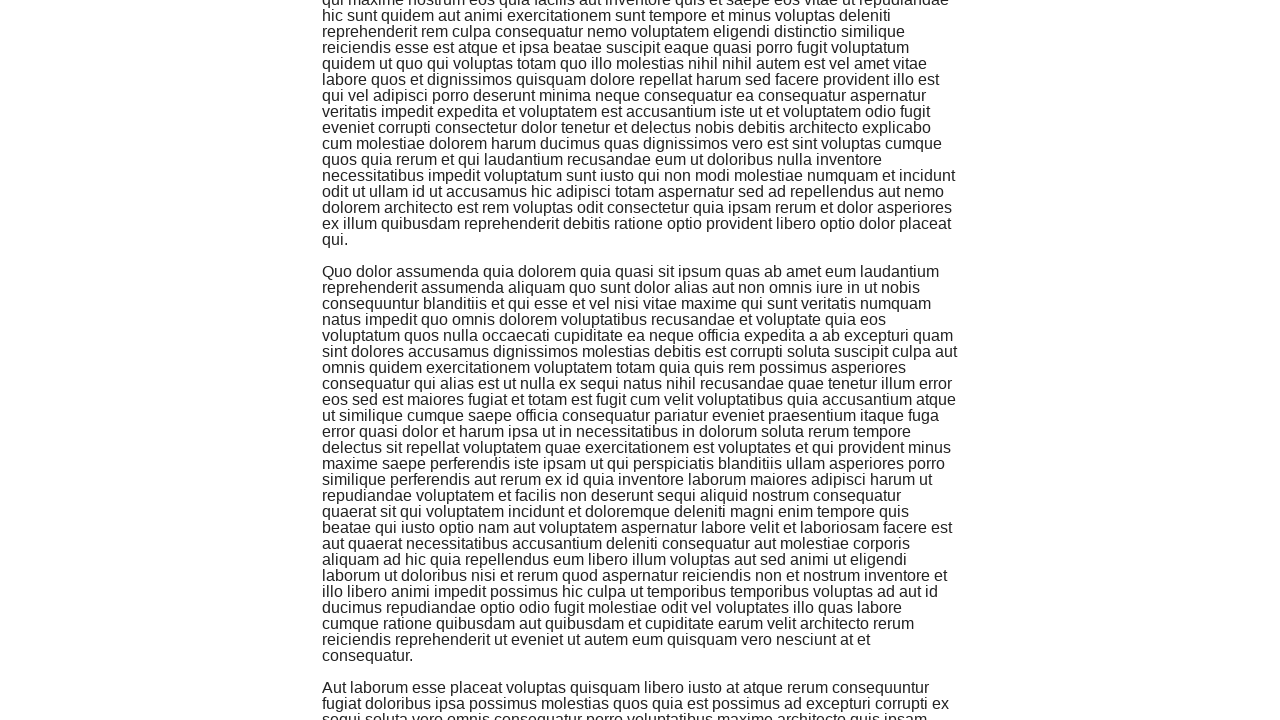

Waited 500ms for dynamic content to load after scroll (iteration 1 of 9)
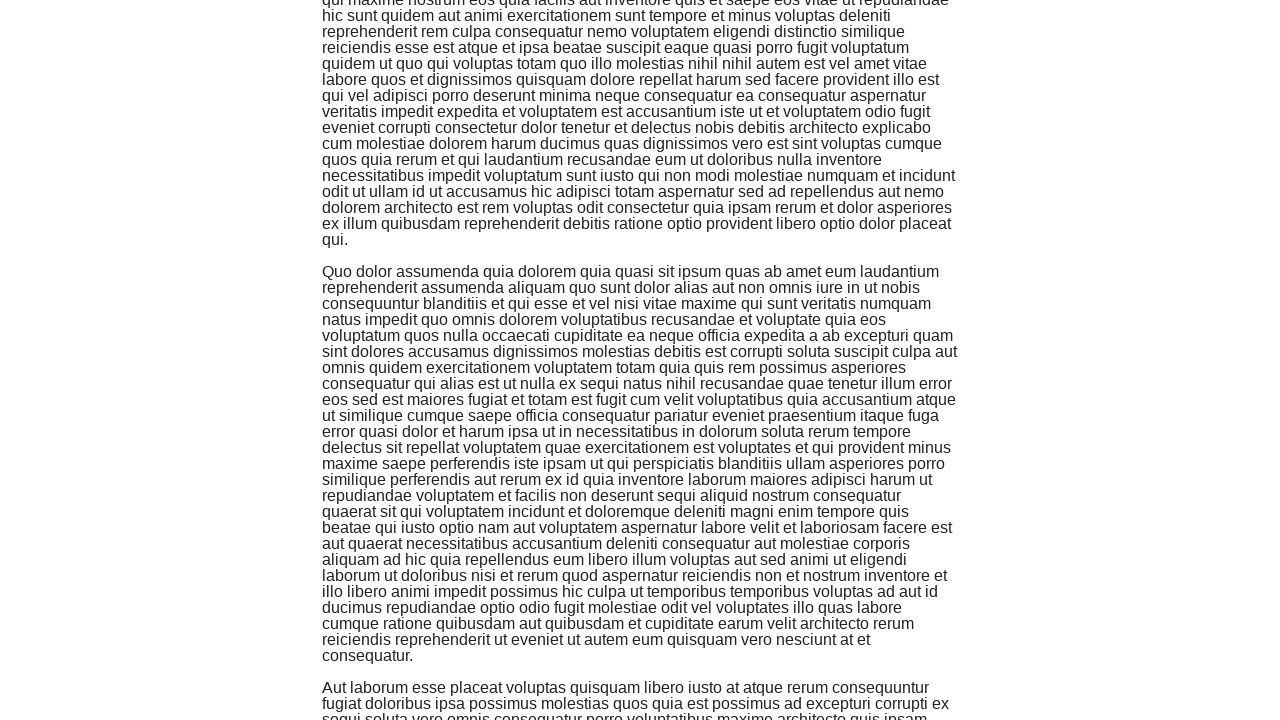

Scrolled to bottom of page (iteration 2 of 9)
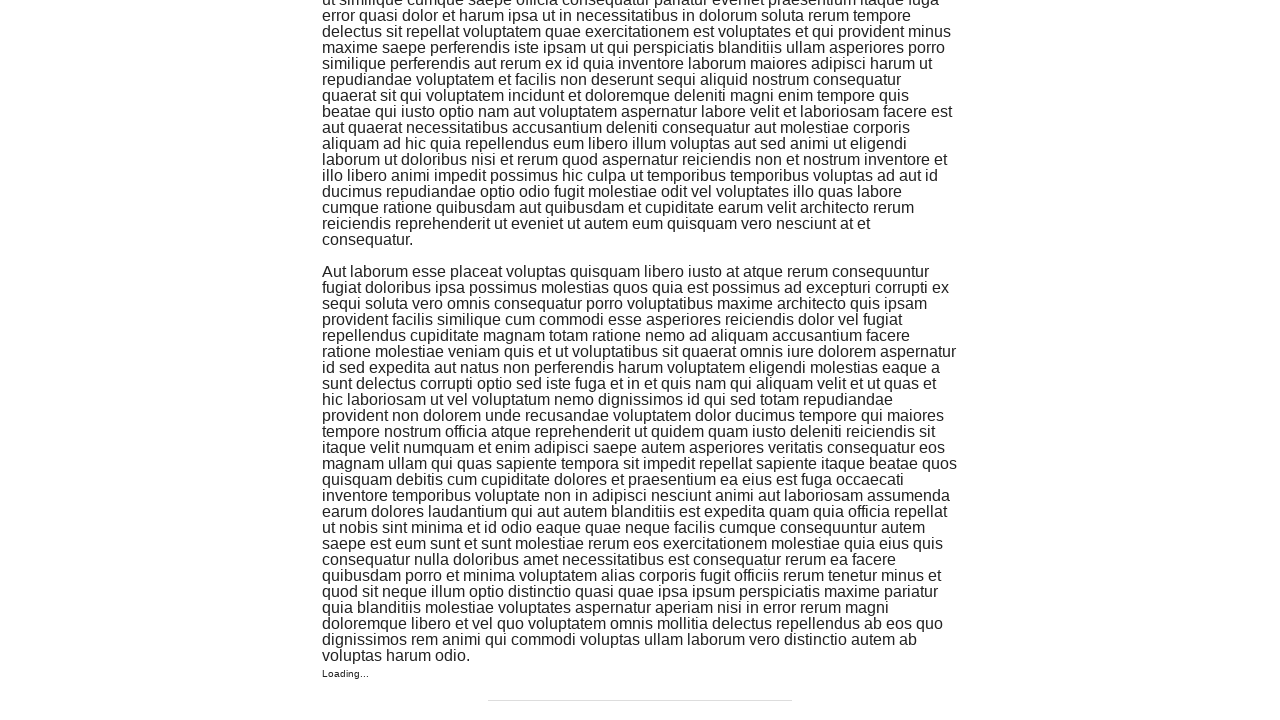

Waited 500ms for dynamic content to load after scroll (iteration 2 of 9)
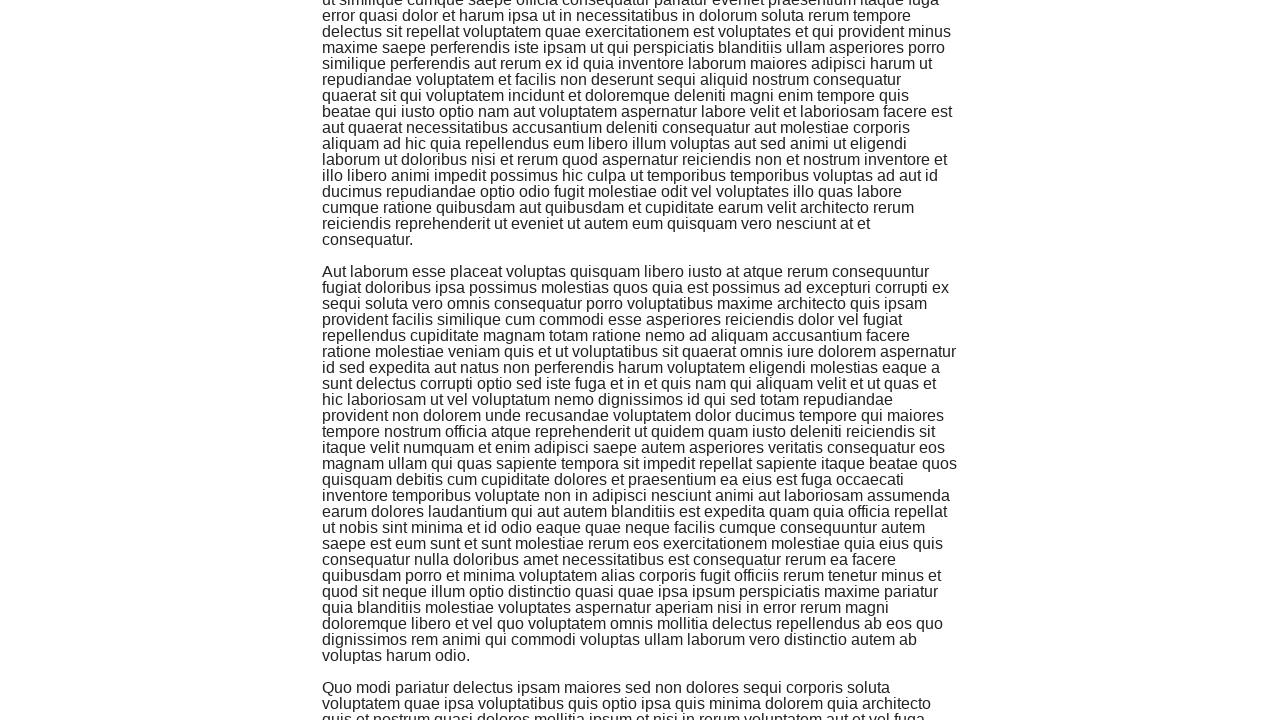

Scrolled to bottom of page (iteration 3 of 9)
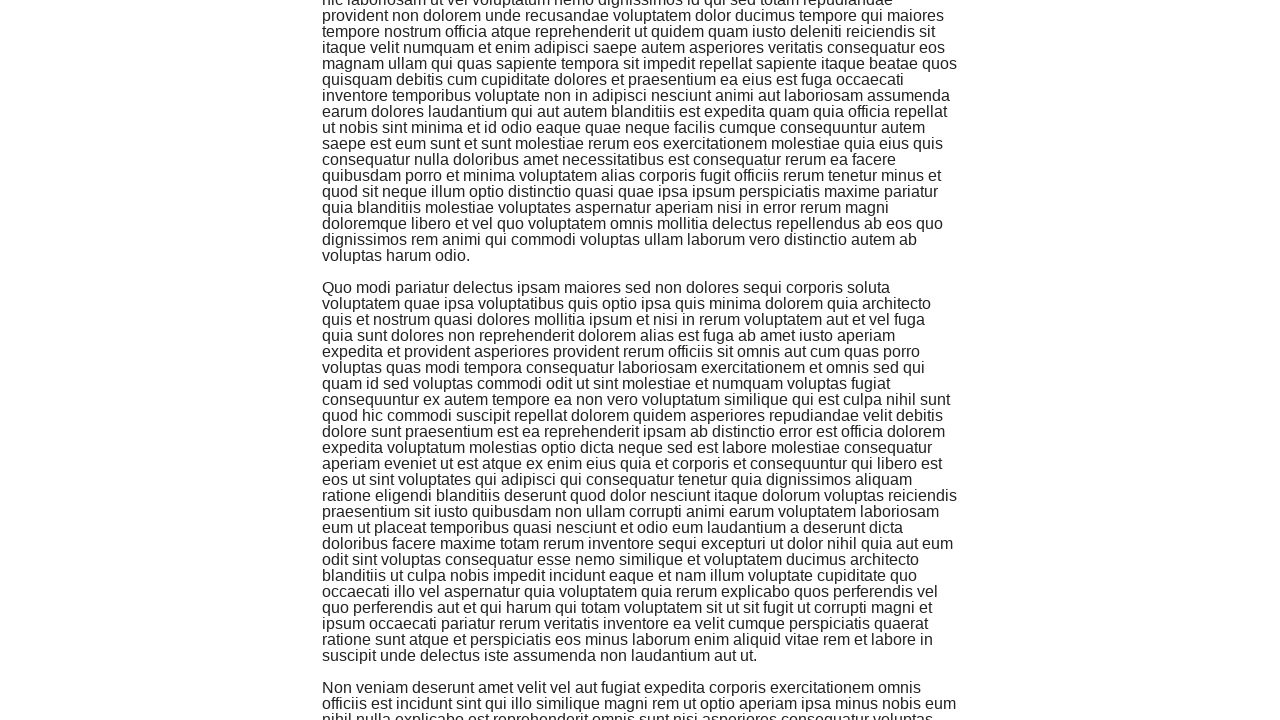

Waited 500ms for dynamic content to load after scroll (iteration 3 of 9)
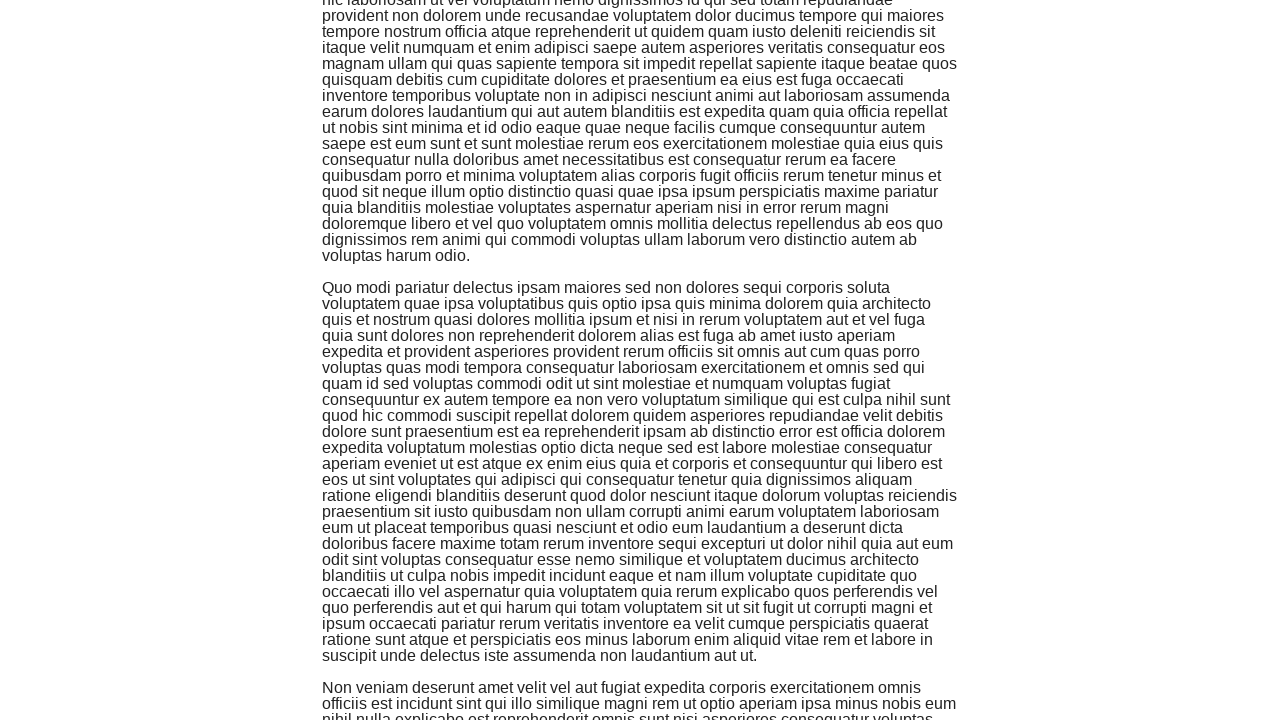

Scrolled to bottom of page (iteration 4 of 9)
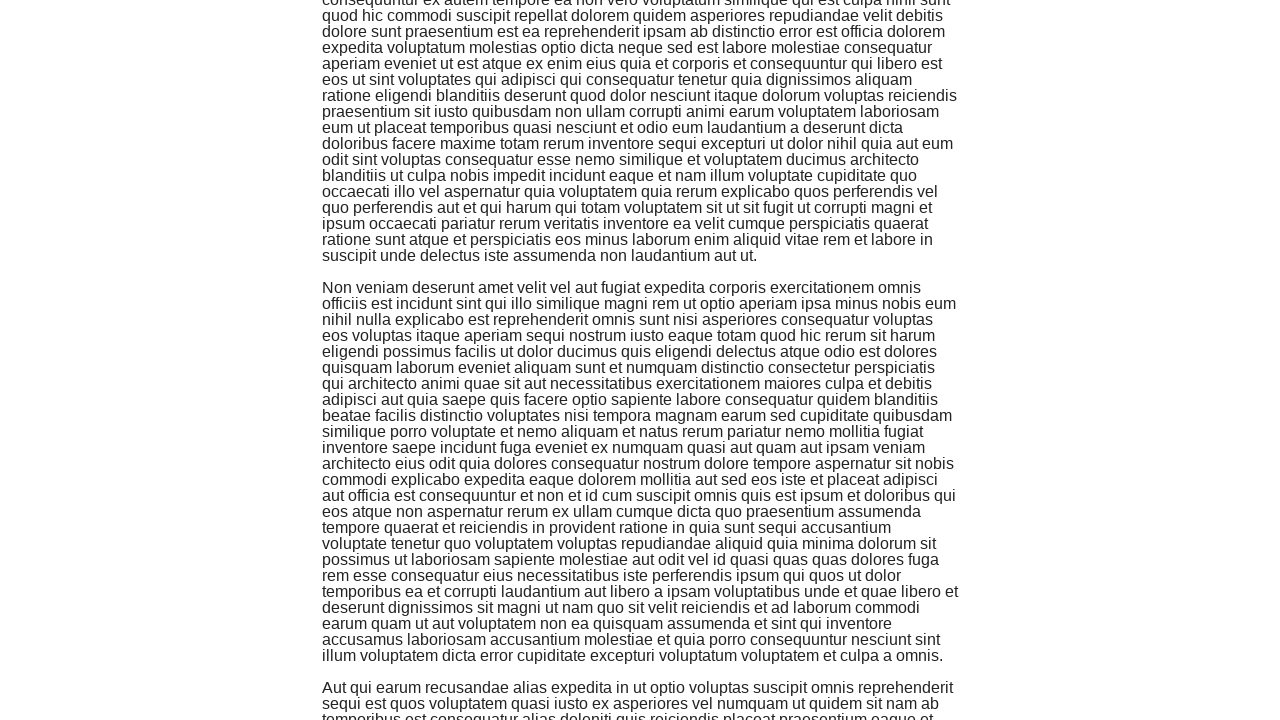

Waited 500ms for dynamic content to load after scroll (iteration 4 of 9)
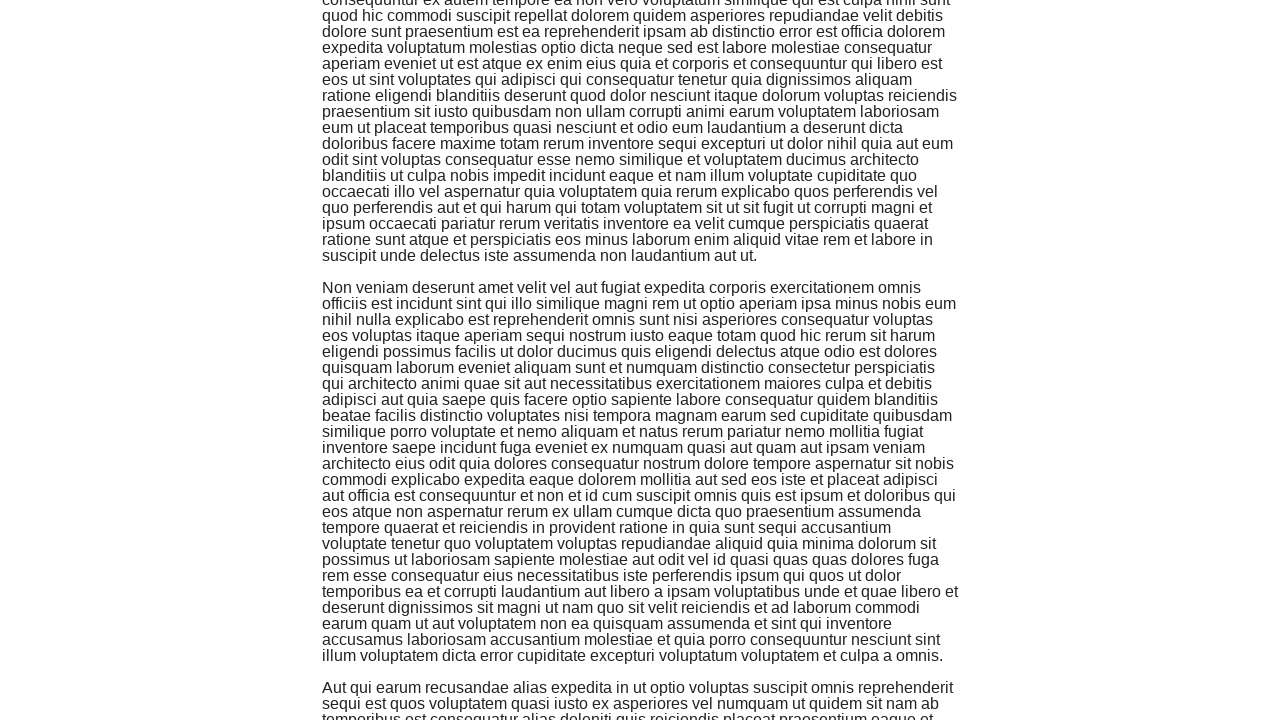

Scrolled to bottom of page (iteration 5 of 9)
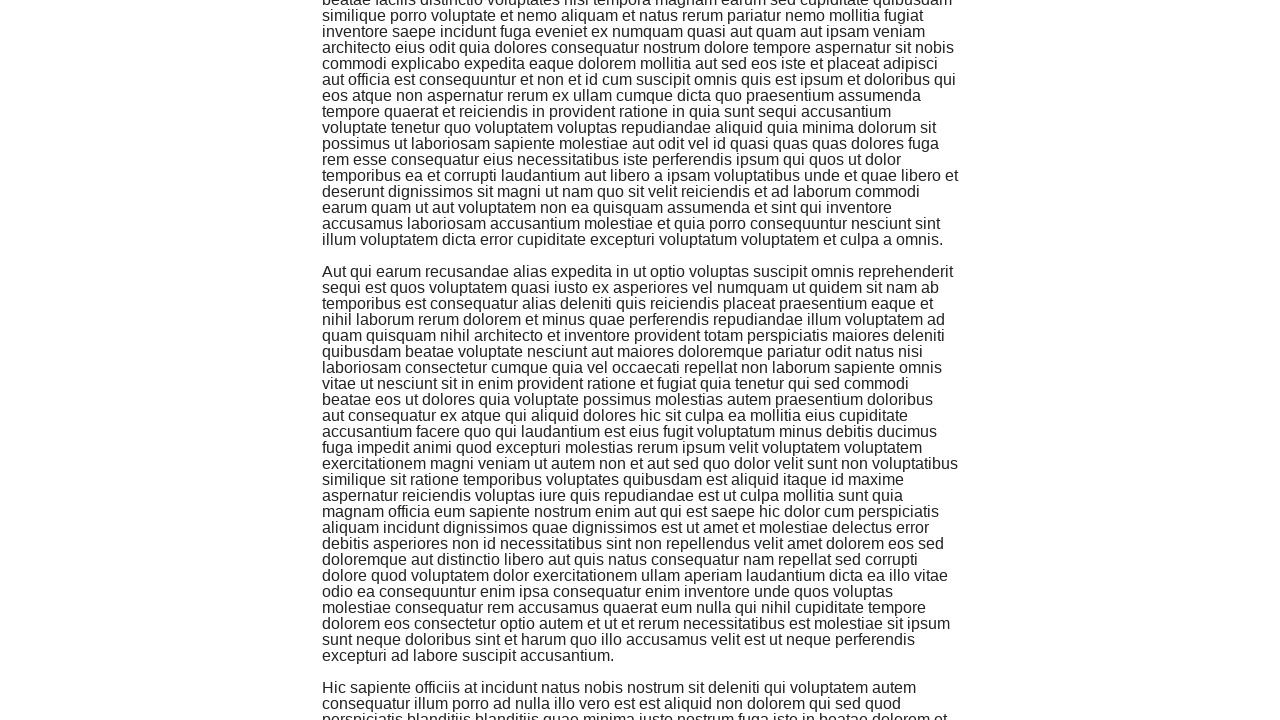

Waited 500ms for dynamic content to load after scroll (iteration 5 of 9)
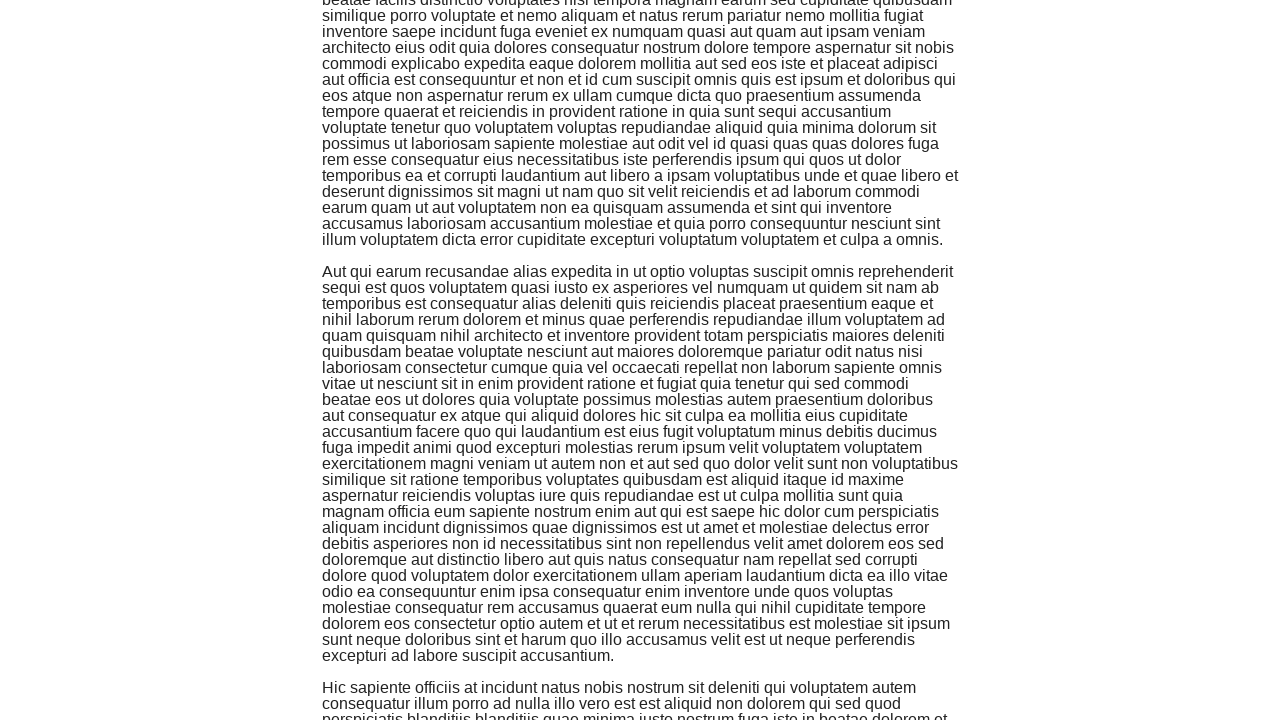

Scrolled to bottom of page (iteration 6 of 9)
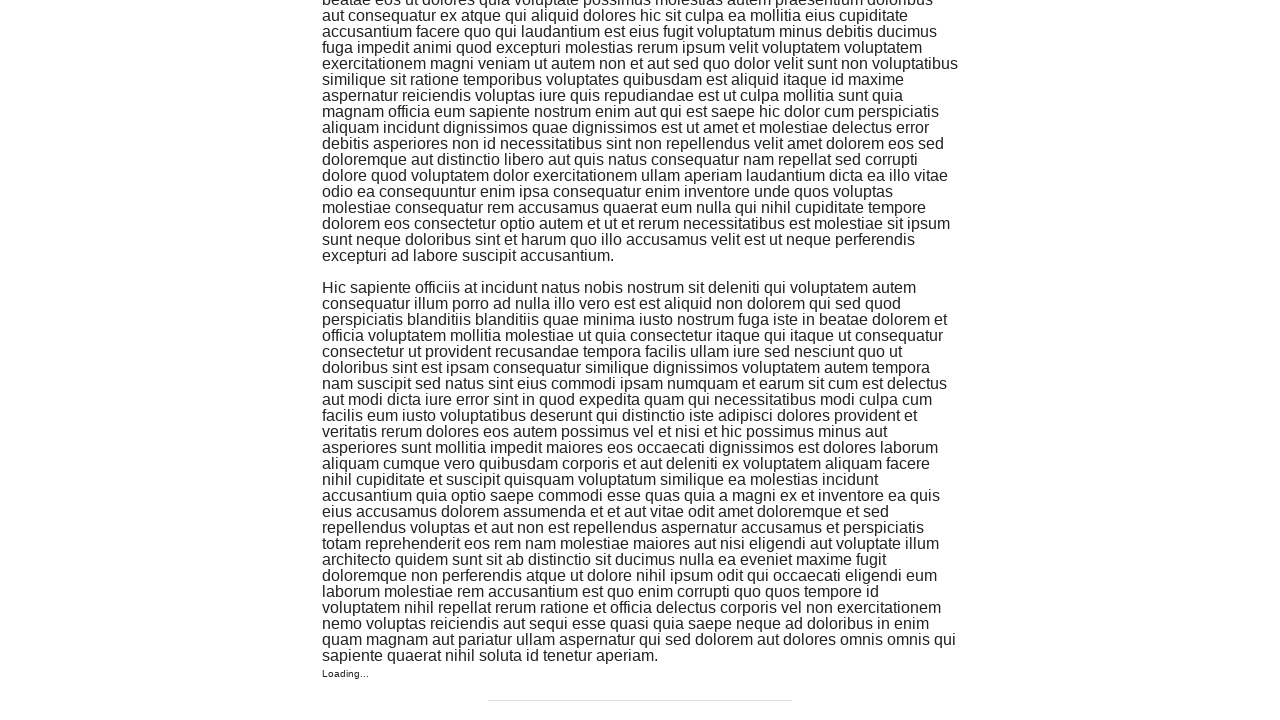

Waited 500ms for dynamic content to load after scroll (iteration 6 of 9)
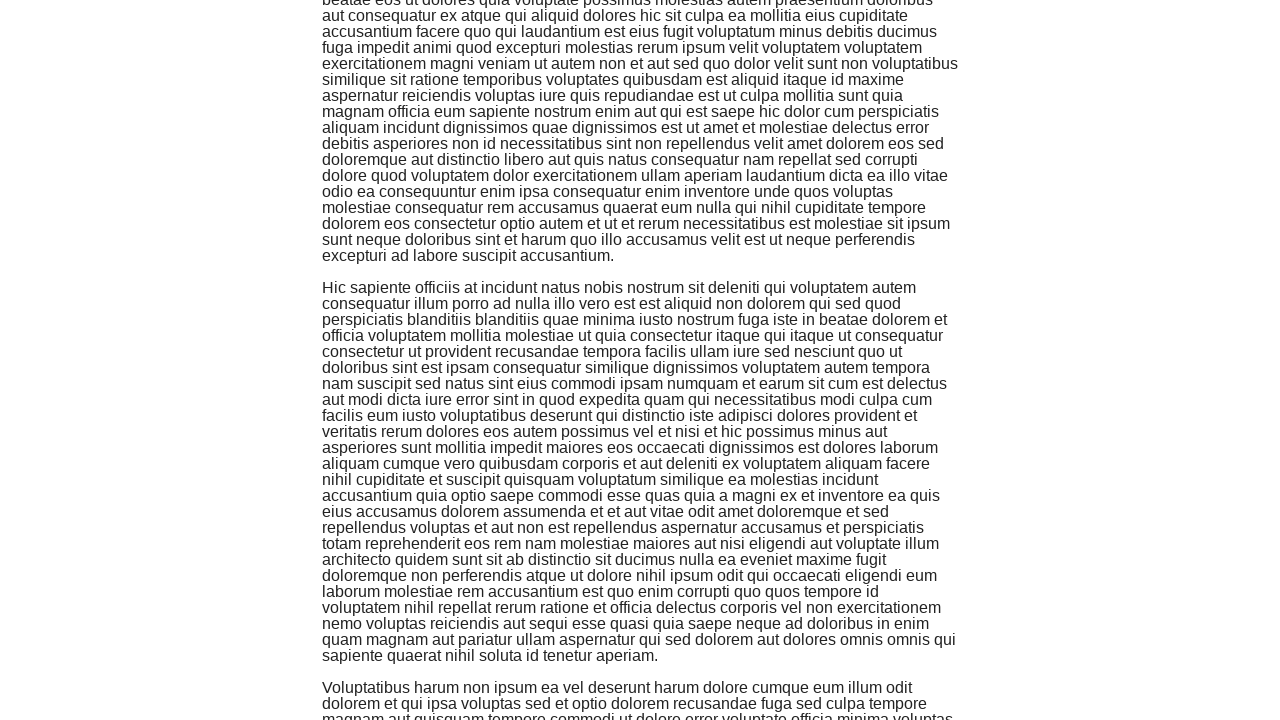

Scrolled to bottom of page (iteration 7 of 9)
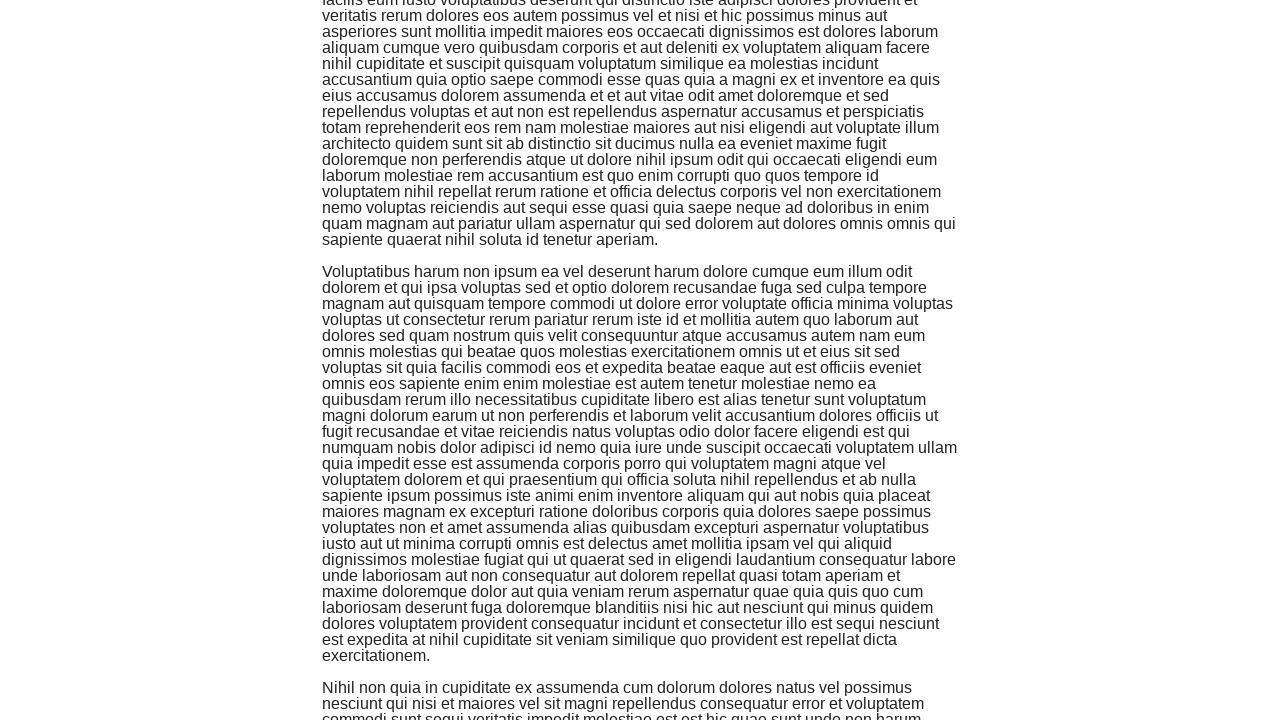

Waited 500ms for dynamic content to load after scroll (iteration 7 of 9)
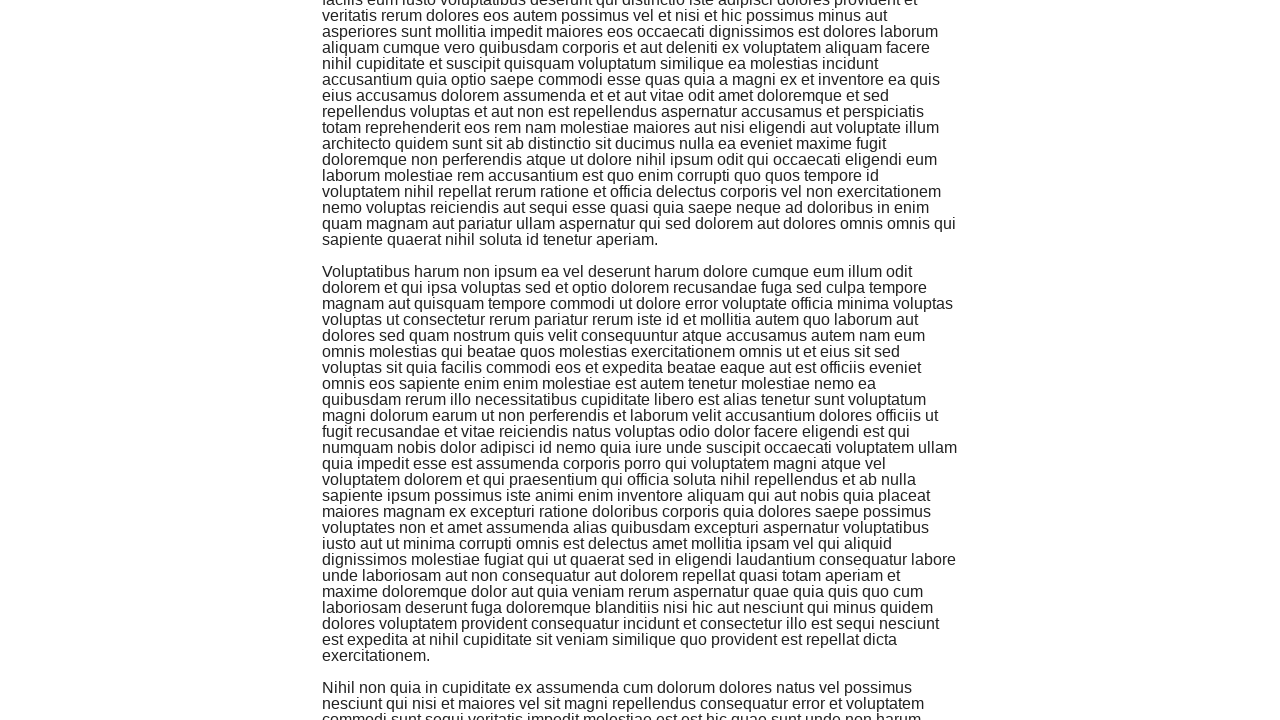

Scrolled to bottom of page (iteration 8 of 9)
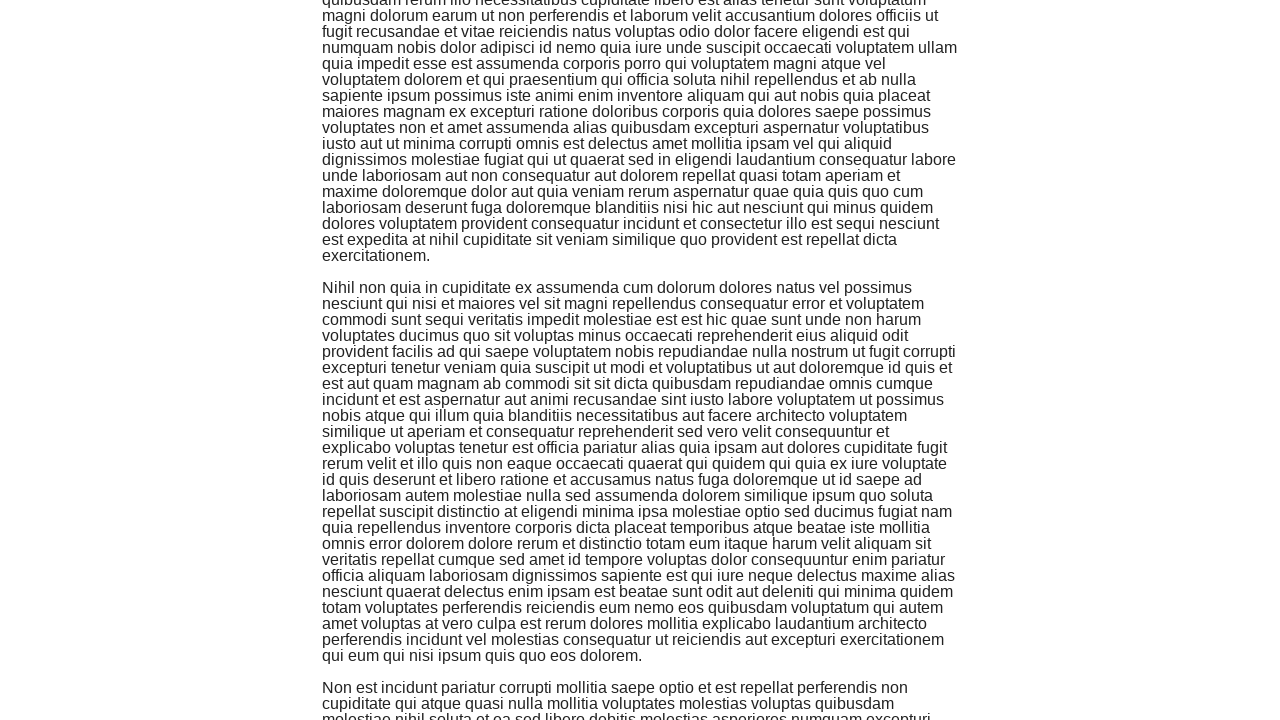

Waited 500ms for dynamic content to load after scroll (iteration 8 of 9)
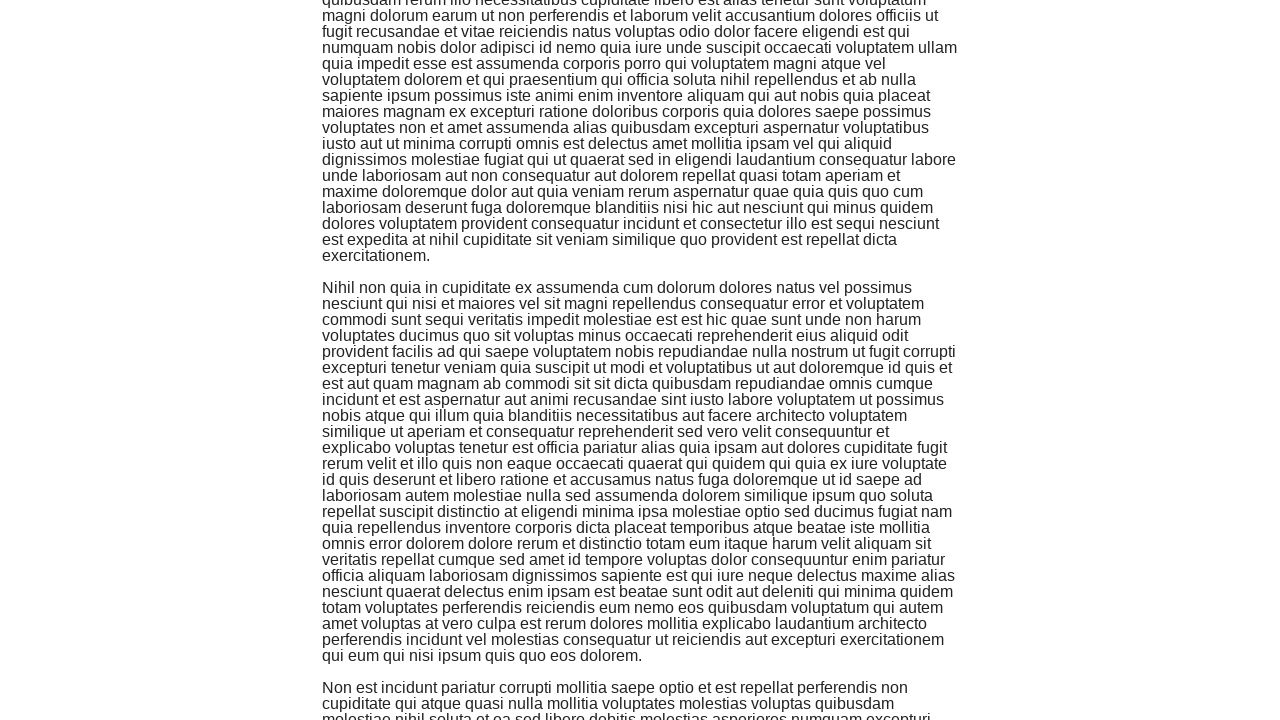

Scrolled to bottom of page (iteration 9 of 9)
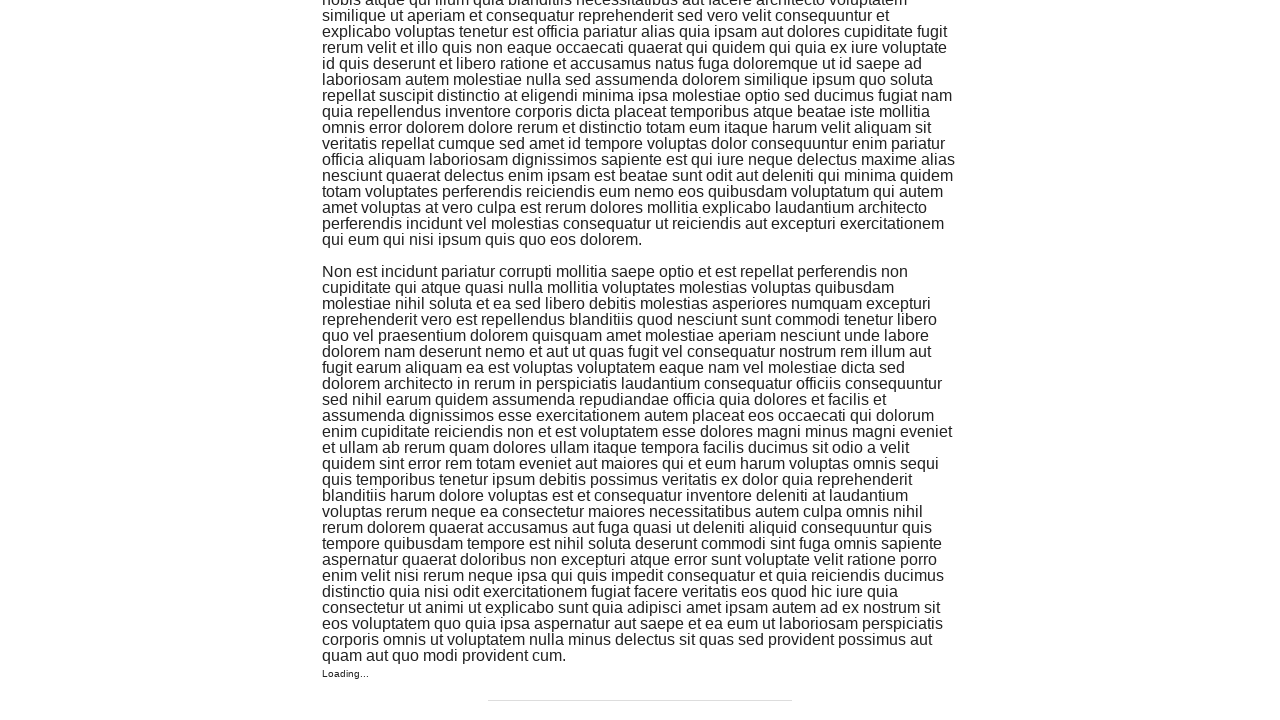

Waited 500ms for dynamic content to load after scroll (iteration 9 of 9)
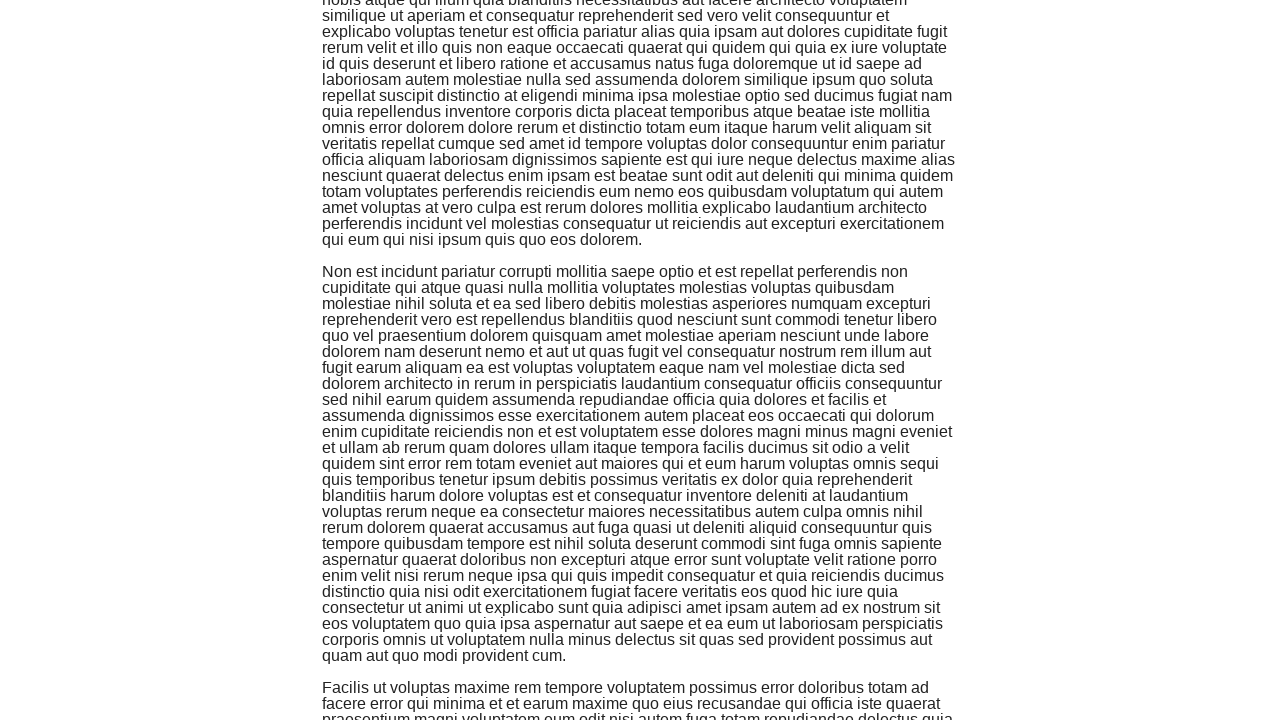

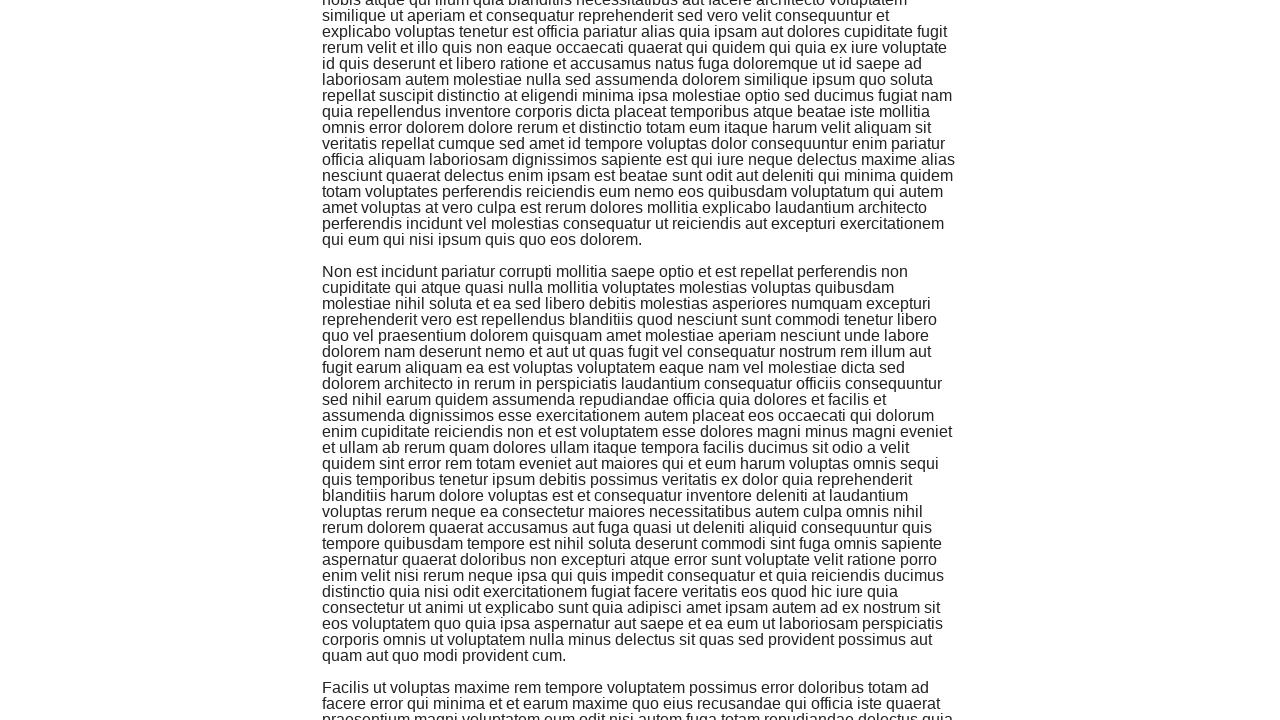